Tests that pressing Escape cancels edits and restores original text

Starting URL: https://demo.playwright.dev/todomvc

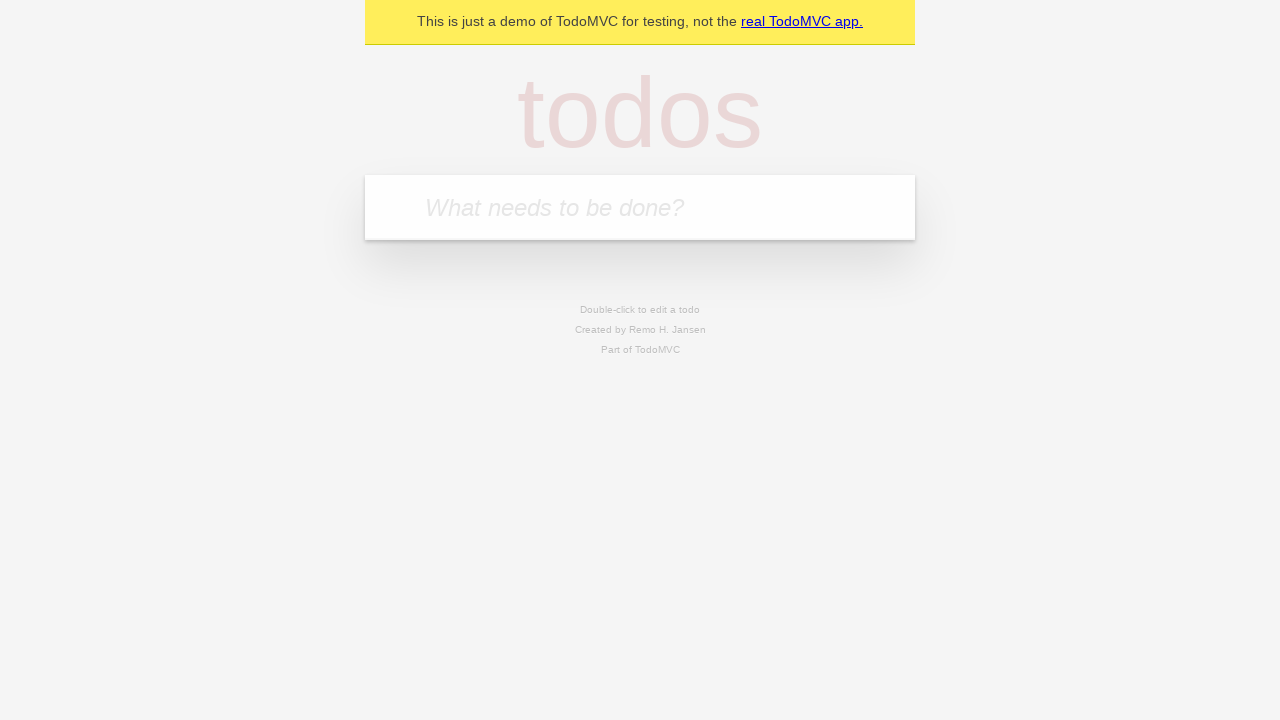

Filled new todo field with 'buy some cheese' on internal:attr=[placeholder="What needs to be done?"i]
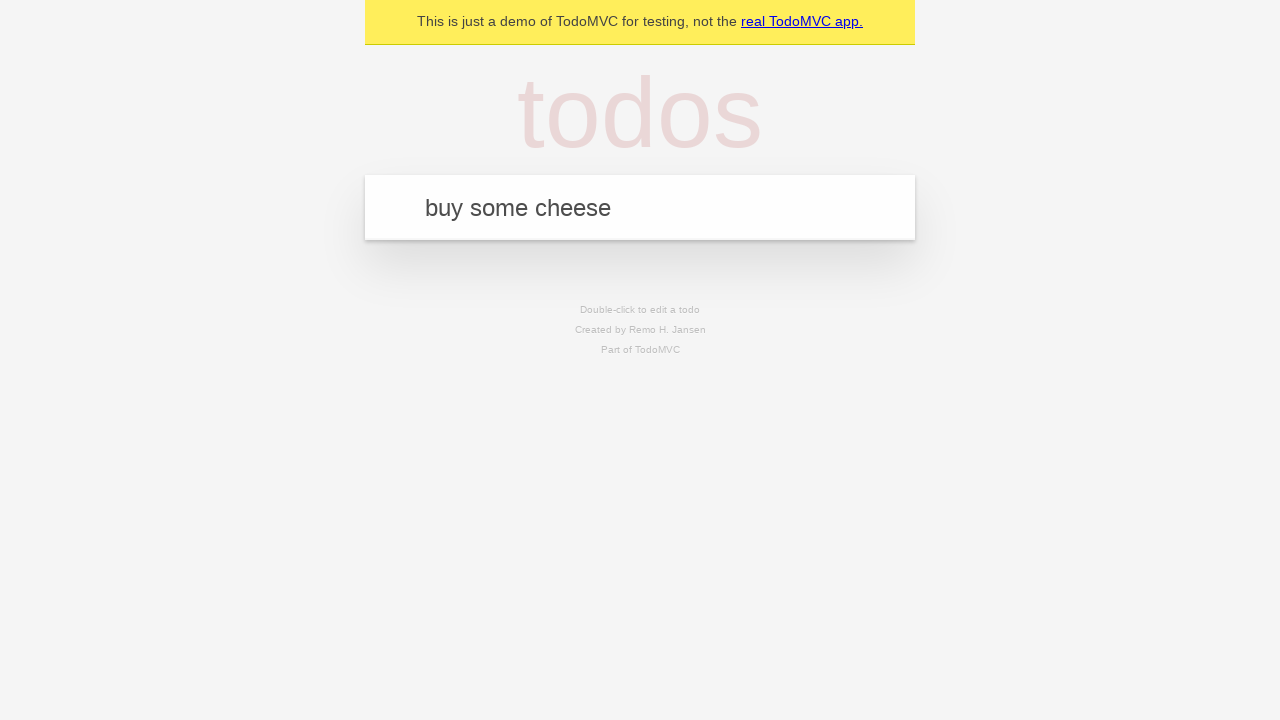

Pressed Enter to add todo 'buy some cheese' on internal:attr=[placeholder="What needs to be done?"i]
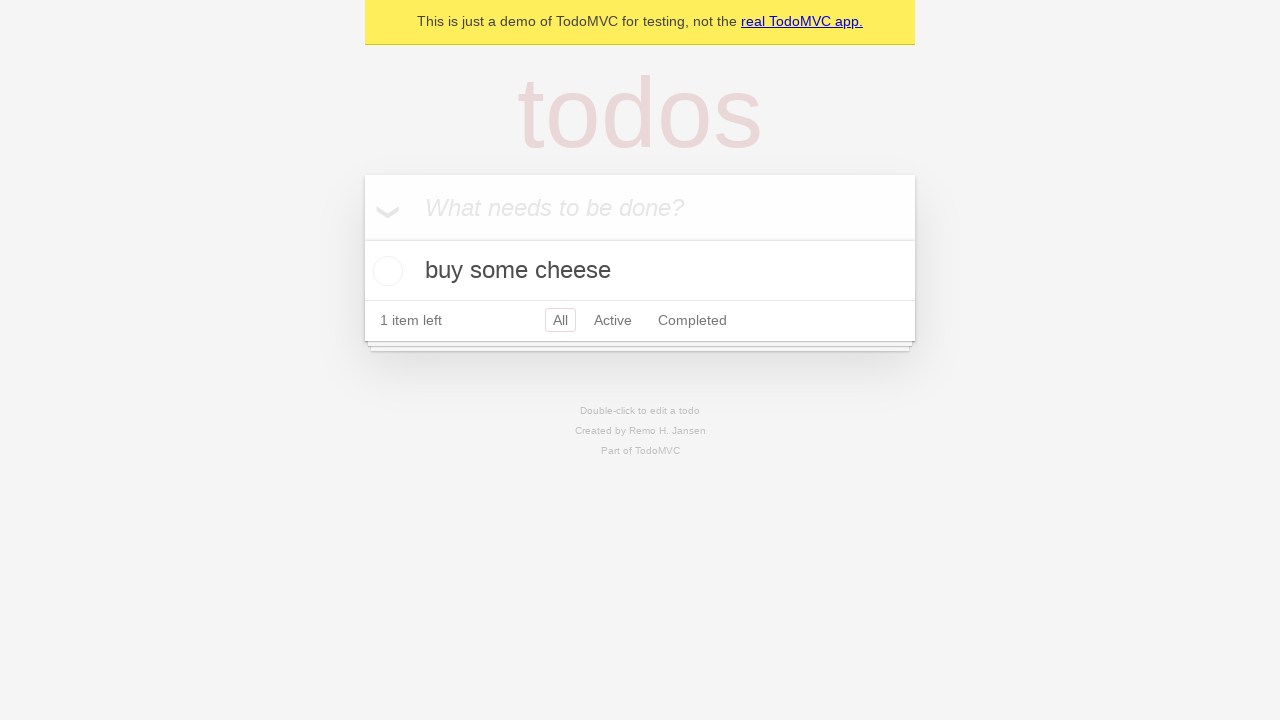

Filled new todo field with 'feed the cat' on internal:attr=[placeholder="What needs to be done?"i]
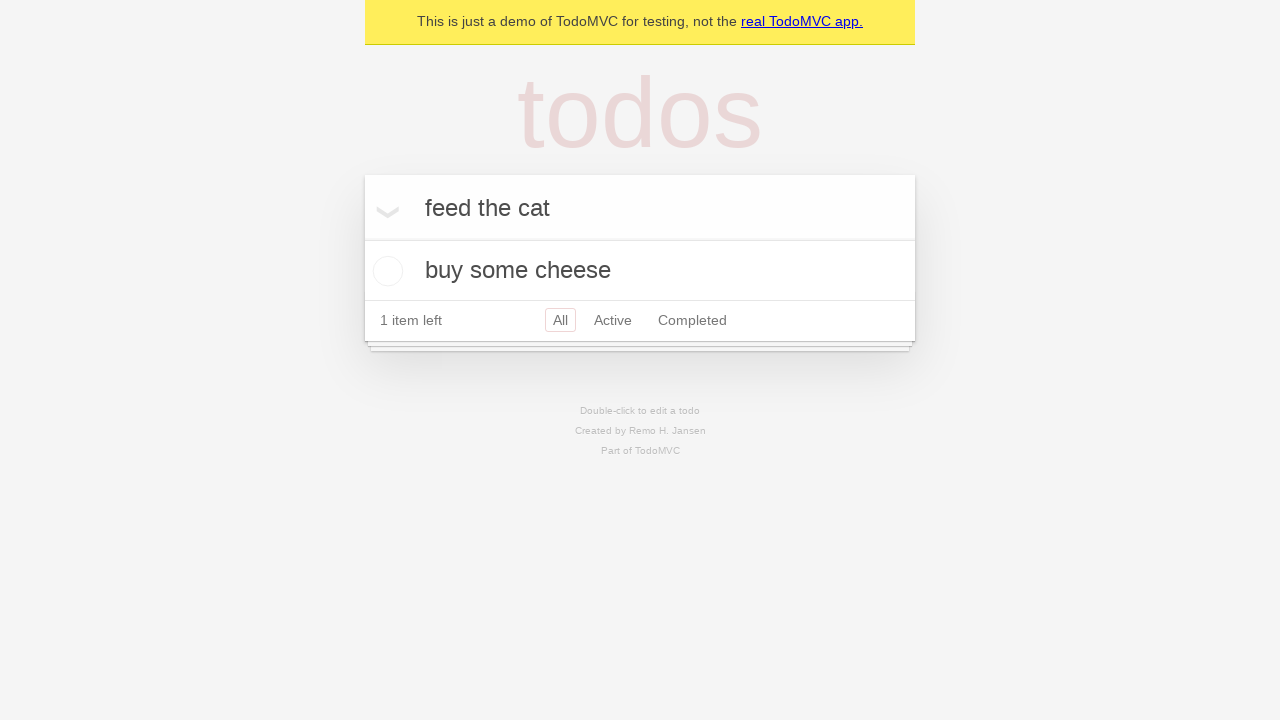

Pressed Enter to add todo 'feed the cat' on internal:attr=[placeholder="What needs to be done?"i]
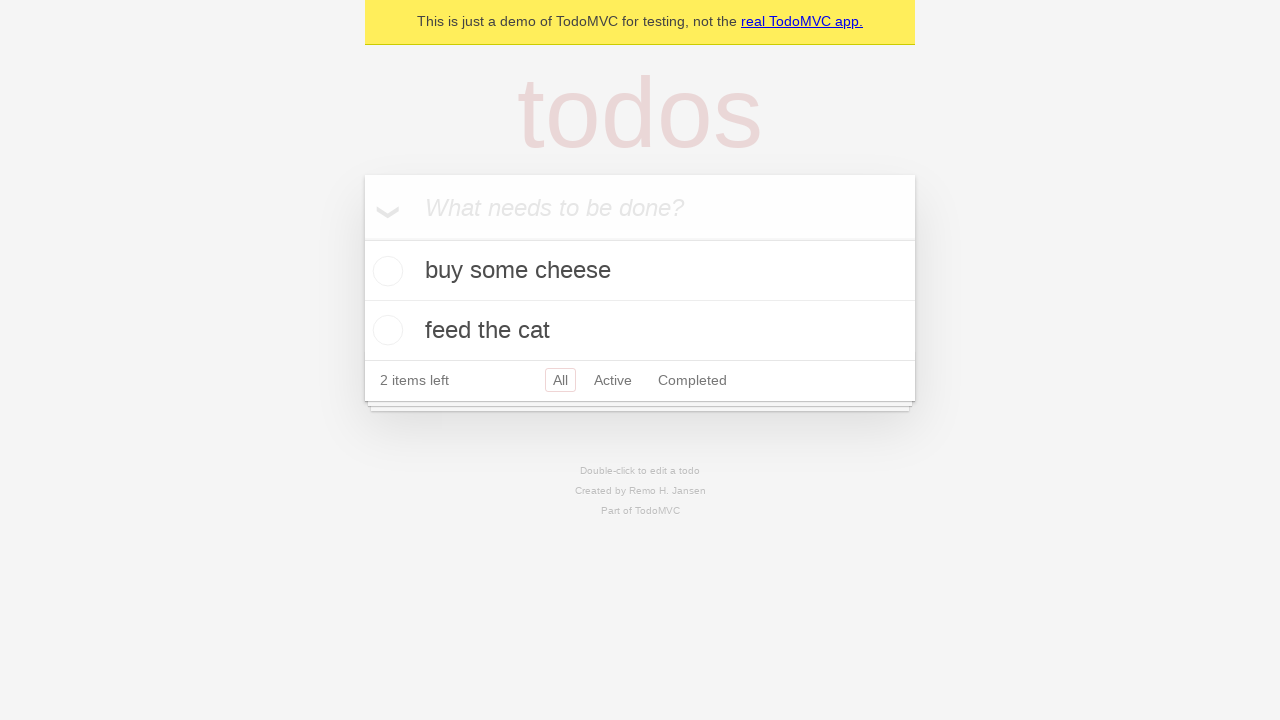

Filled new todo field with 'book a doctors appointment' on internal:attr=[placeholder="What needs to be done?"i]
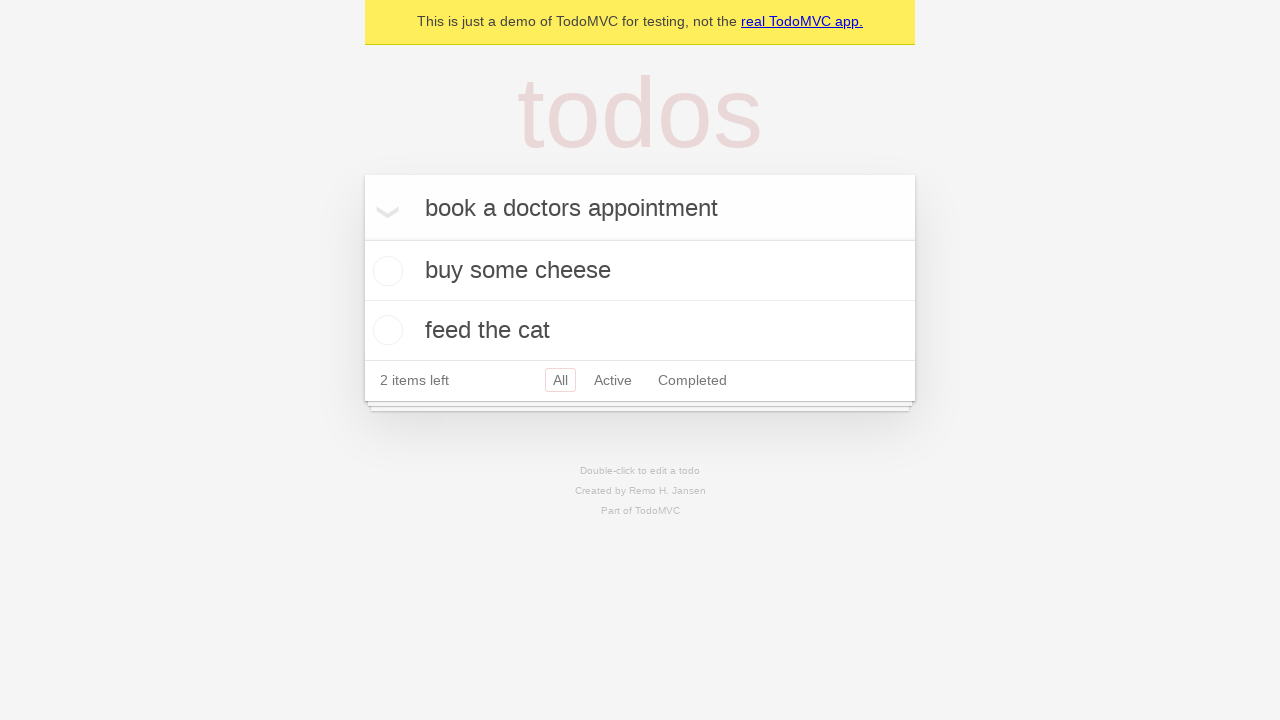

Pressed Enter to add todo 'book a doctors appointment' on internal:attr=[placeholder="What needs to be done?"i]
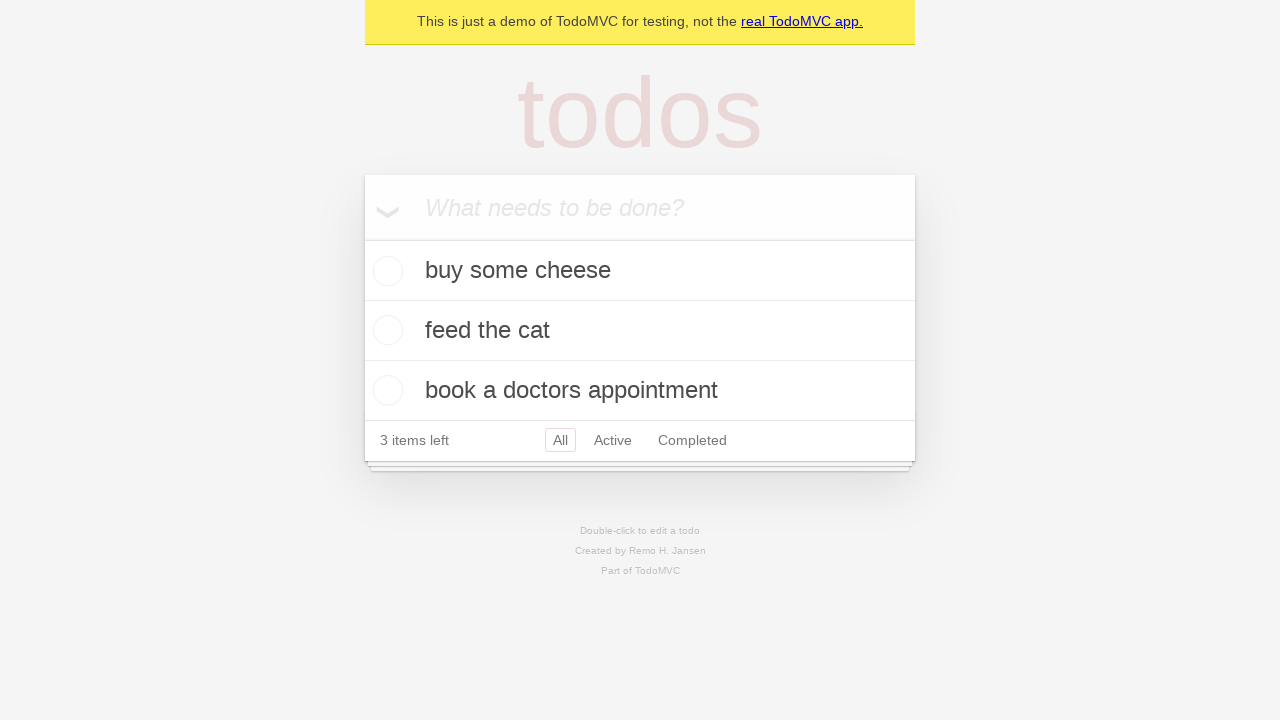

Waited for all 3 todos to be added
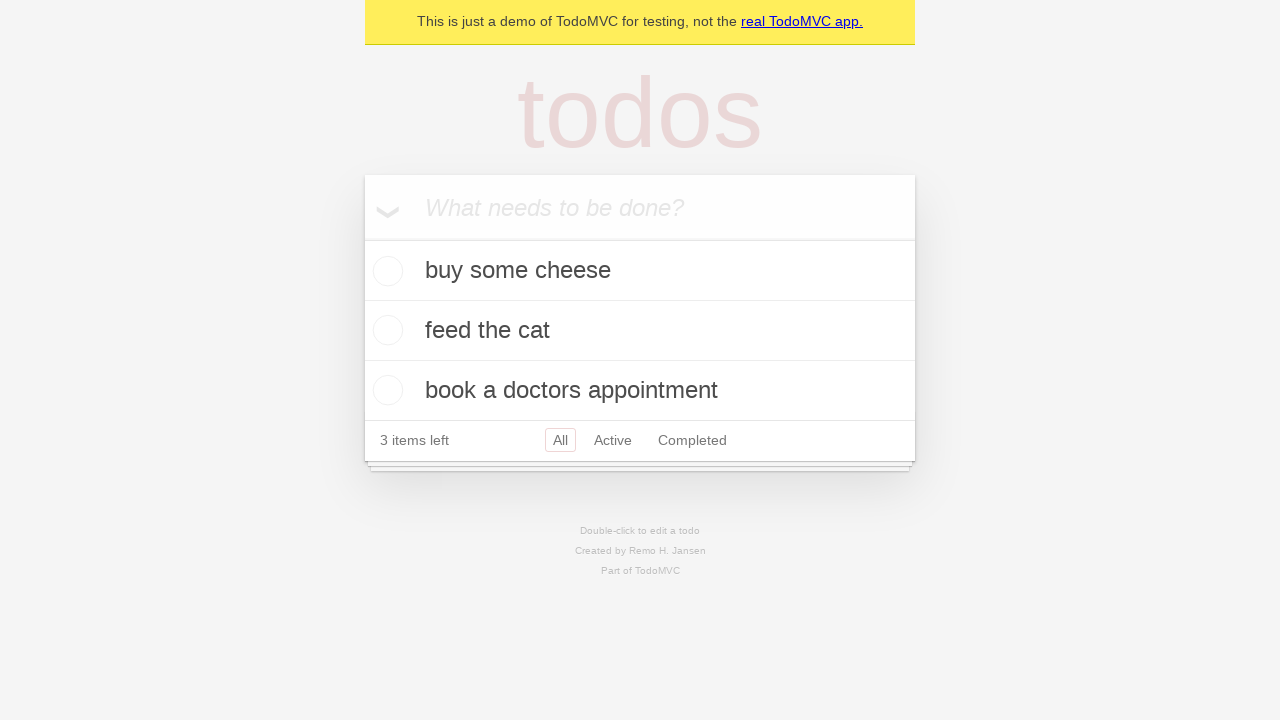

Double-clicked second todo to enter edit mode at (640, 331) on internal:testid=[data-testid="todo-item"s] >> nth=1
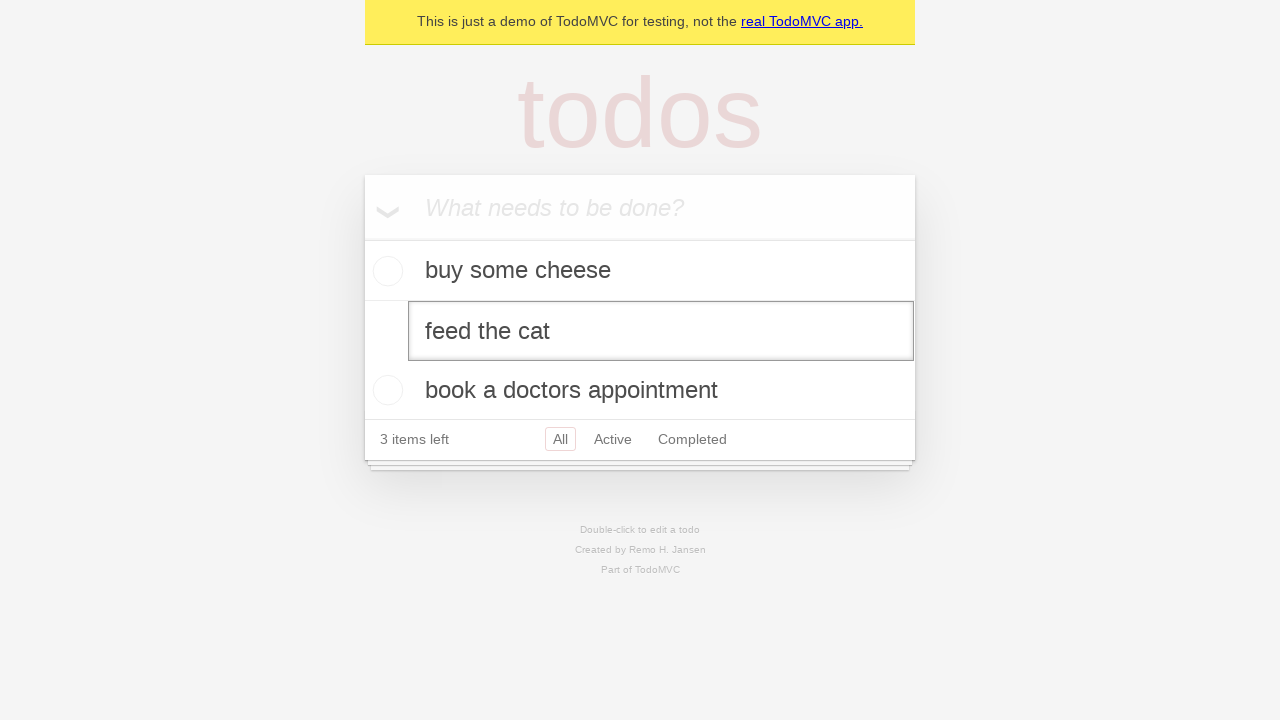

Filled edit field with 'buy some sausages' on internal:testid=[data-testid="todo-item"s] >> nth=1 >> internal:role=textbox[nam
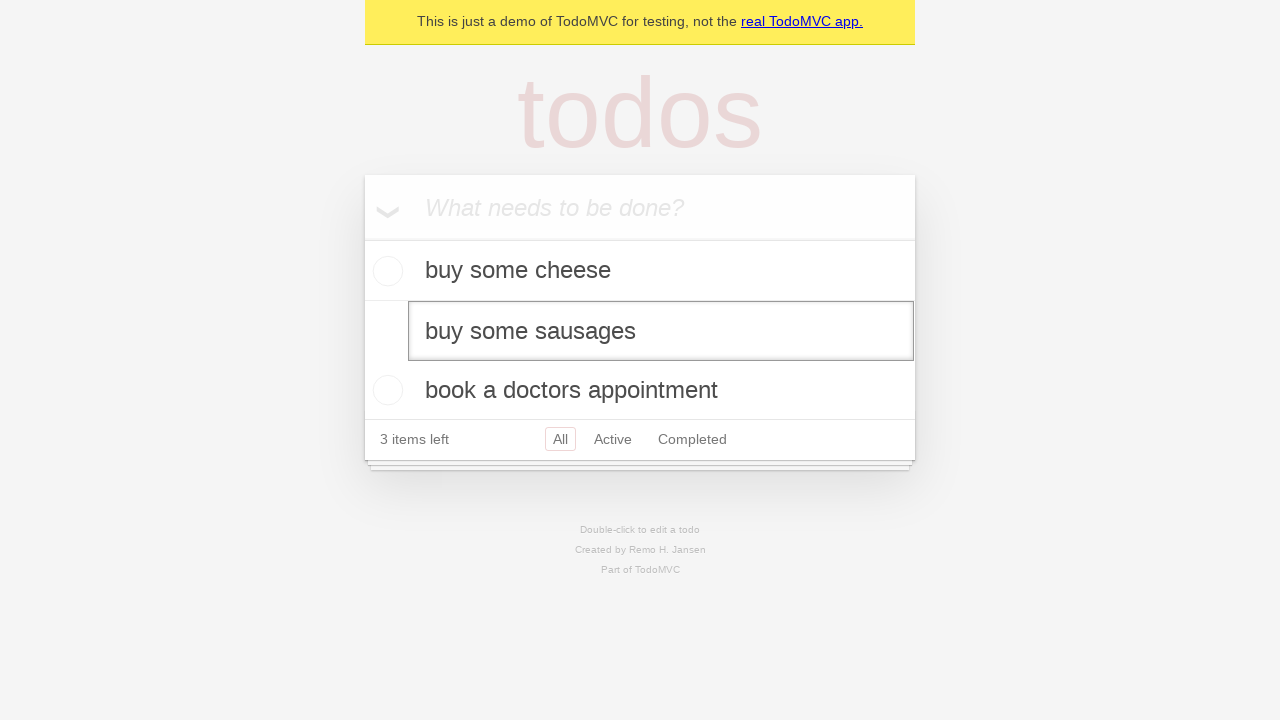

Pressed Escape to cancel edit on internal:testid=[data-testid="todo-item"s] >> nth=1 >> internal:role=textbox[nam
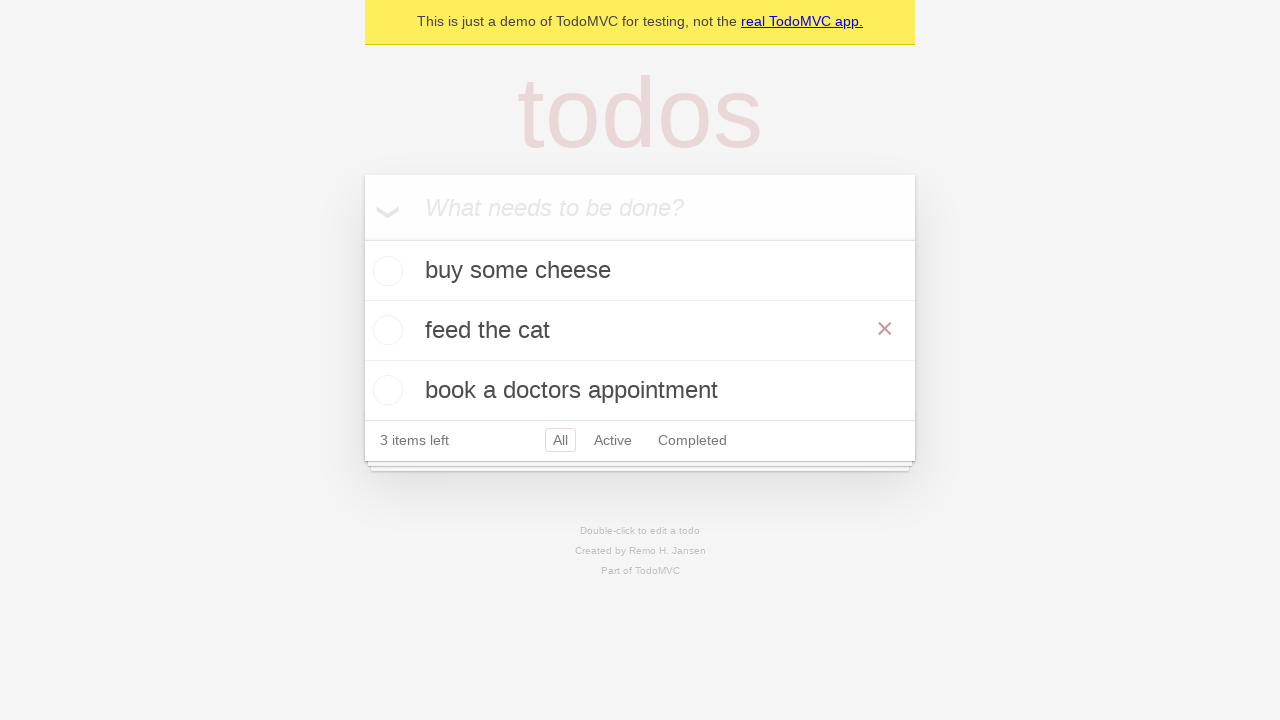

Waited for edit mode to close
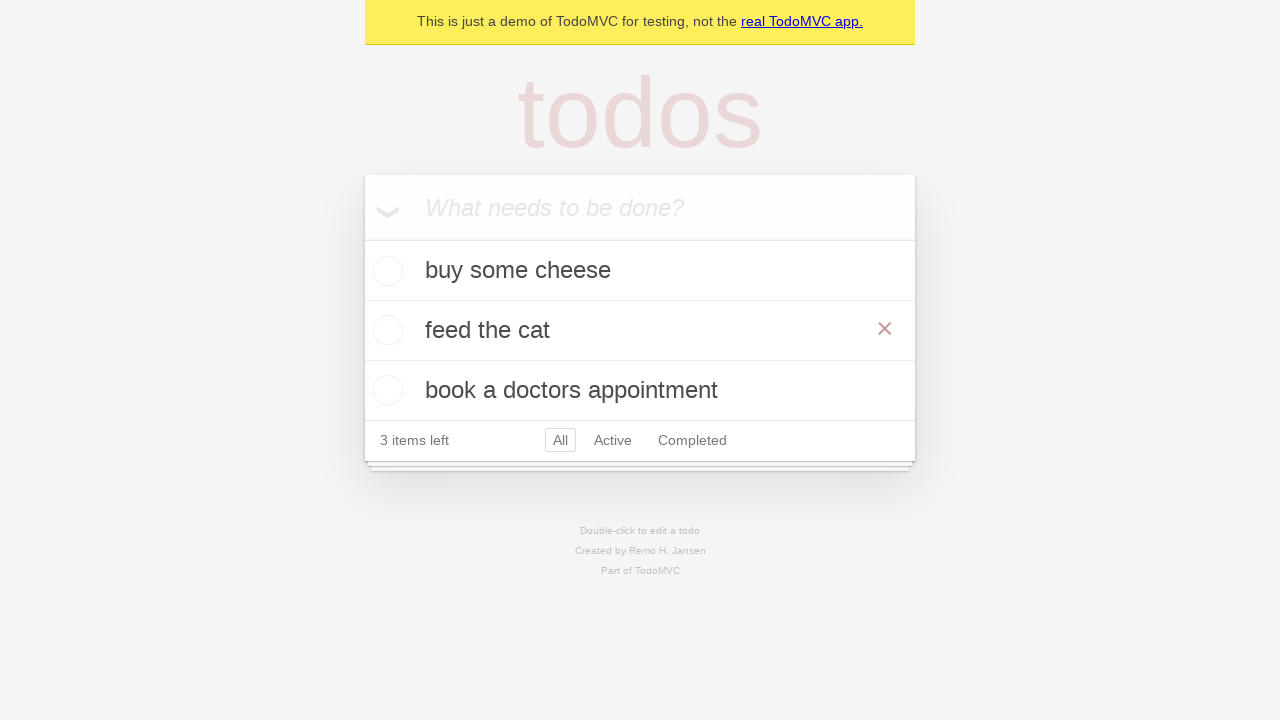

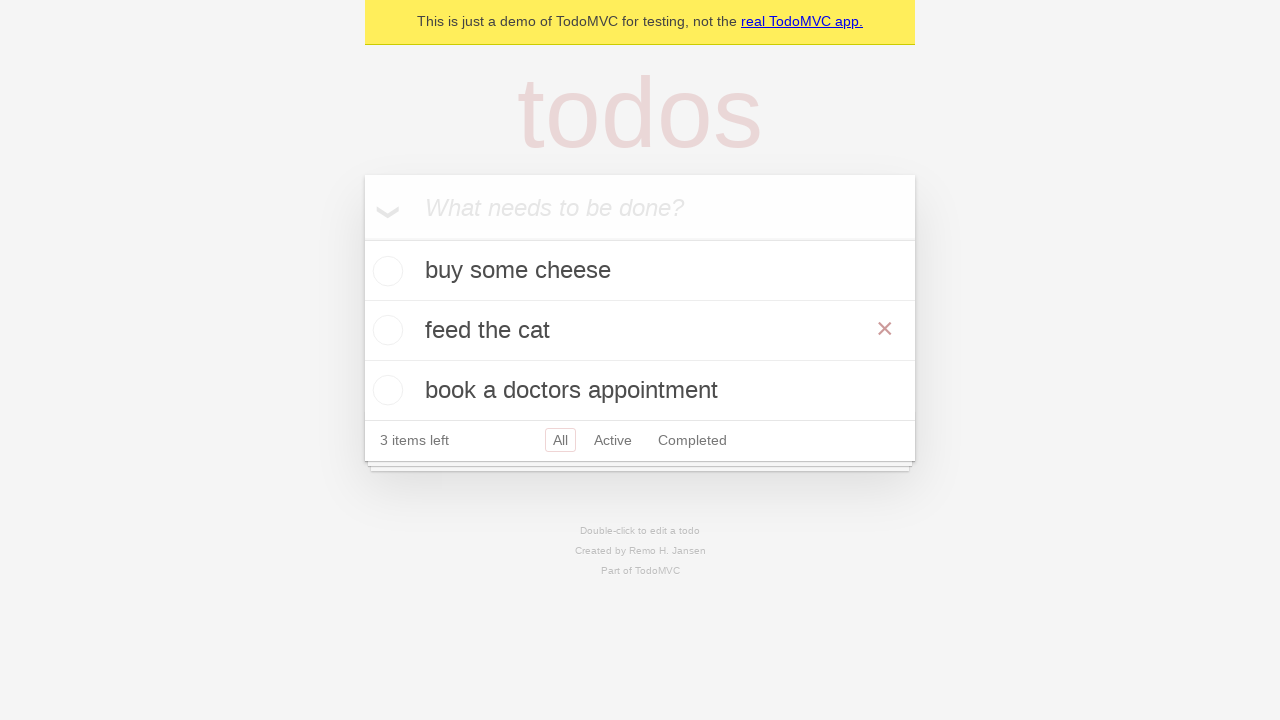